Tests the e-commerce site by verifying URL, searching for products, and checking product details on the detail page

Starting URL: https://www.testotomasyonu.com

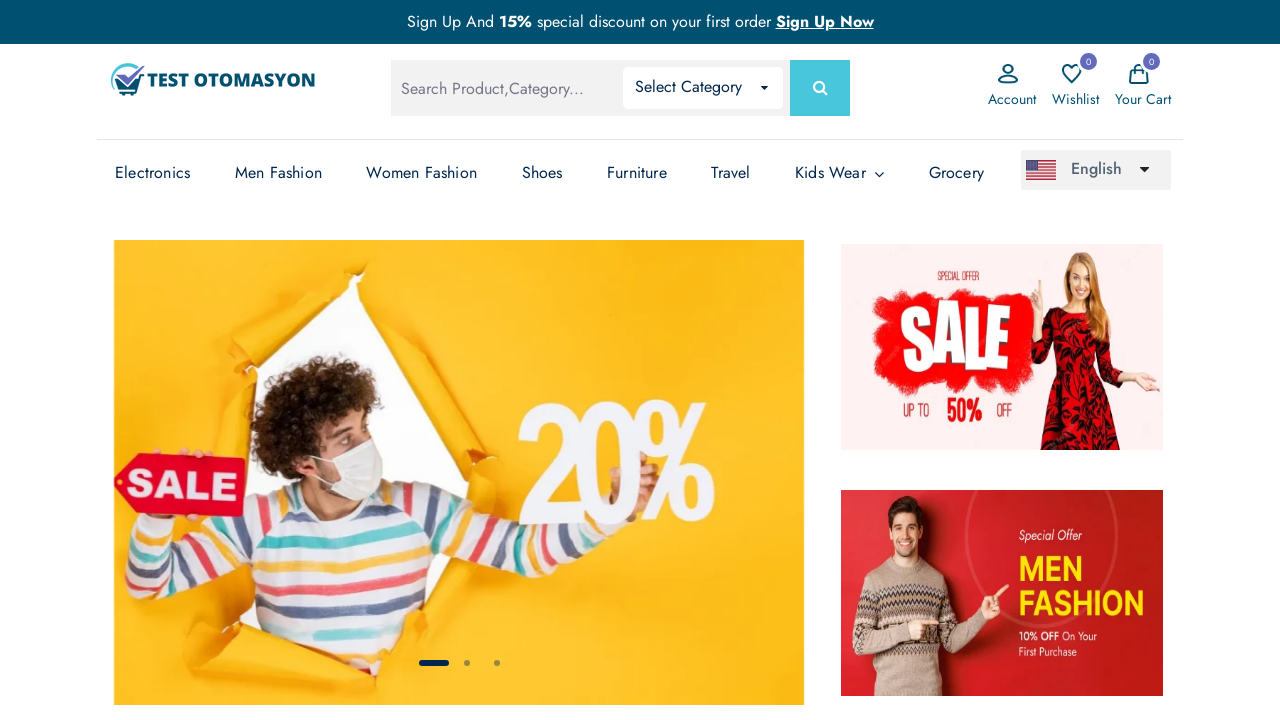

Filled search box with 'phone' on #global-search
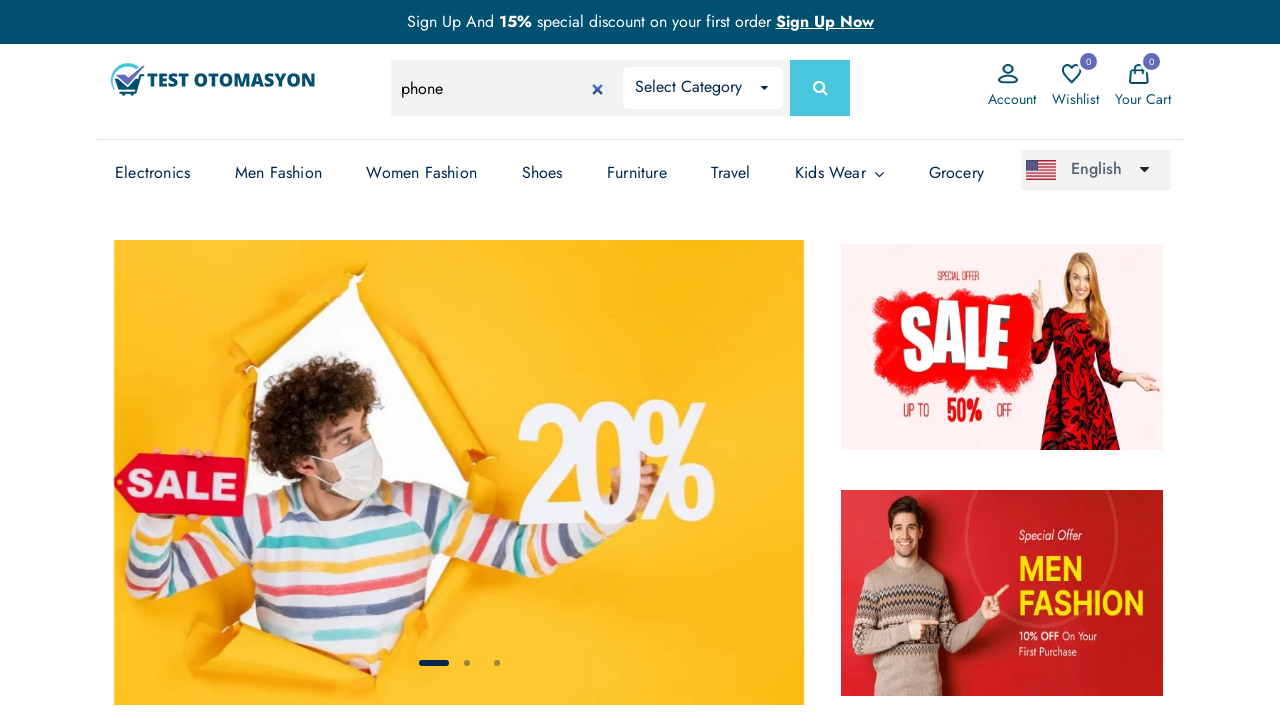

Pressed Enter to search for phone products on #global-search
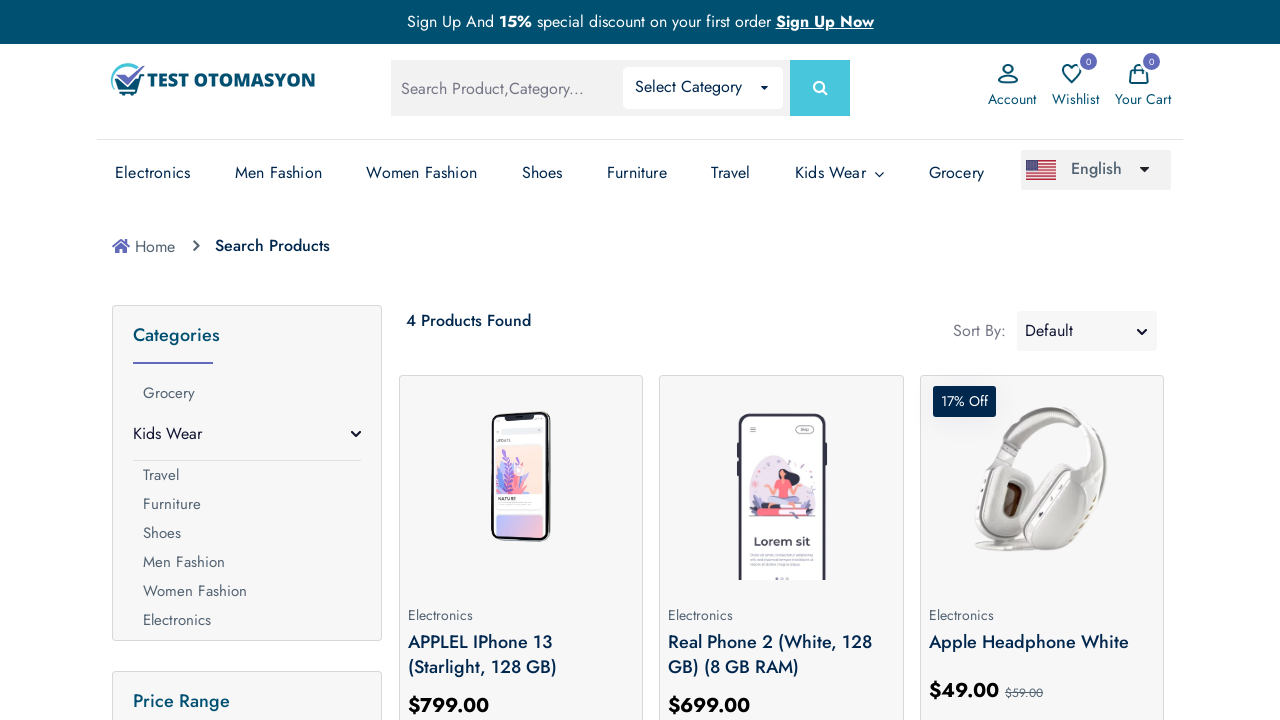

Search results loaded with product images
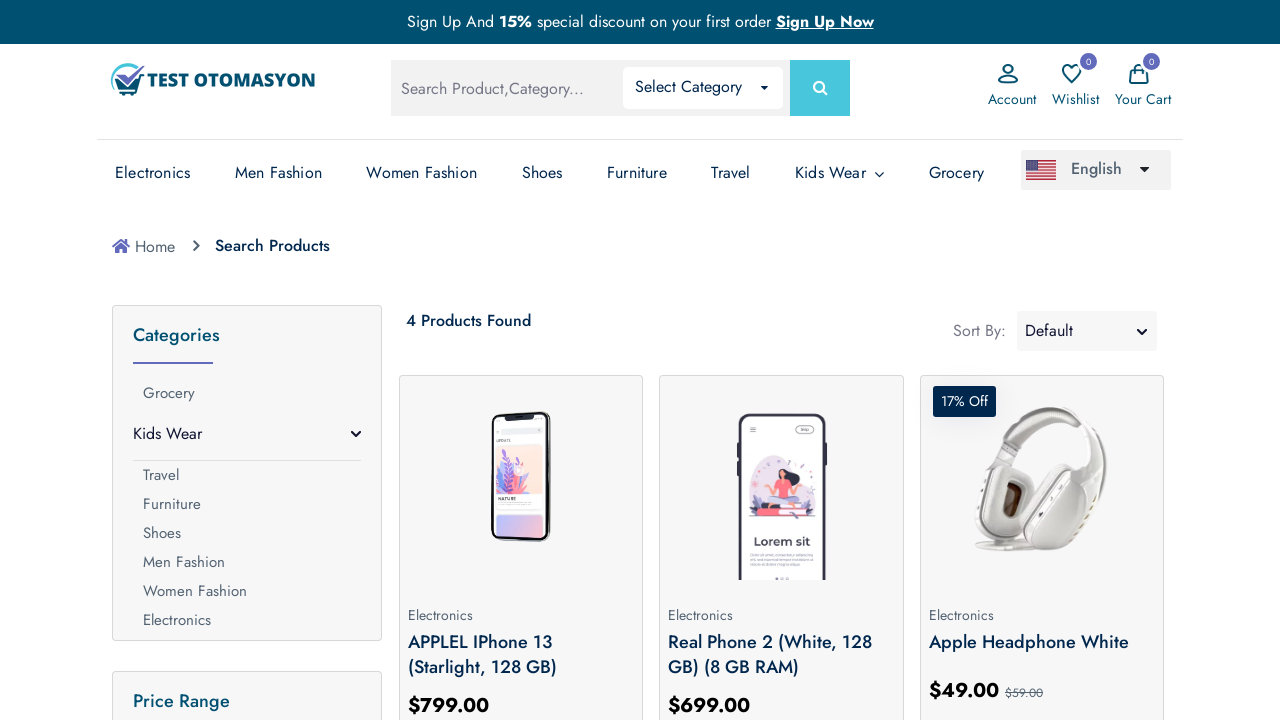

Clicked on the first product in search results at (521, 480) on (//*[@*='prod-img'])[1]
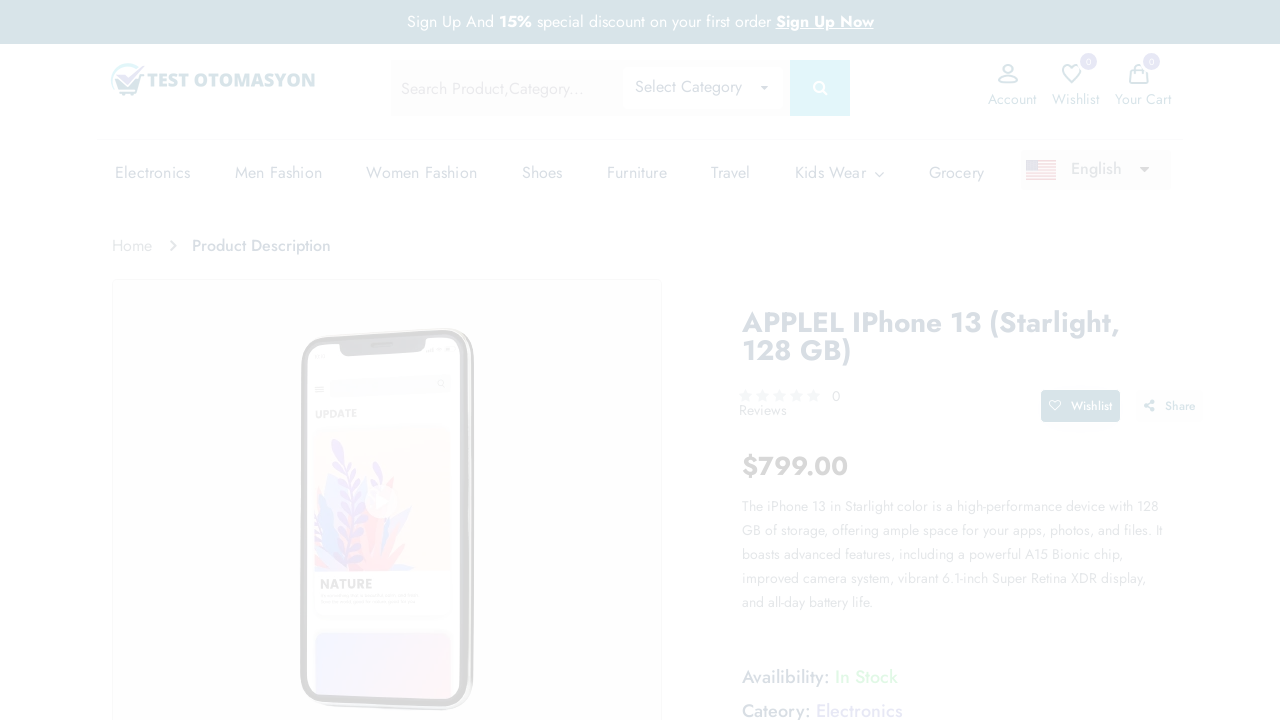

Product detail page loaded successfully
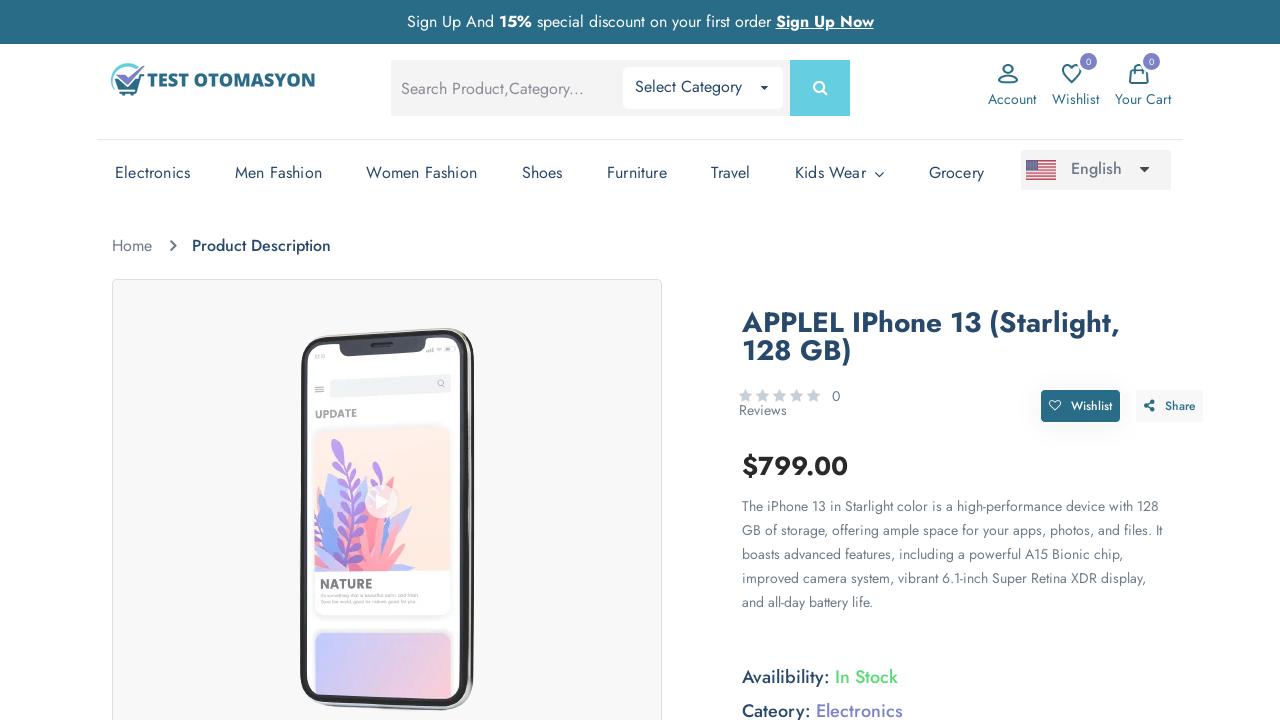

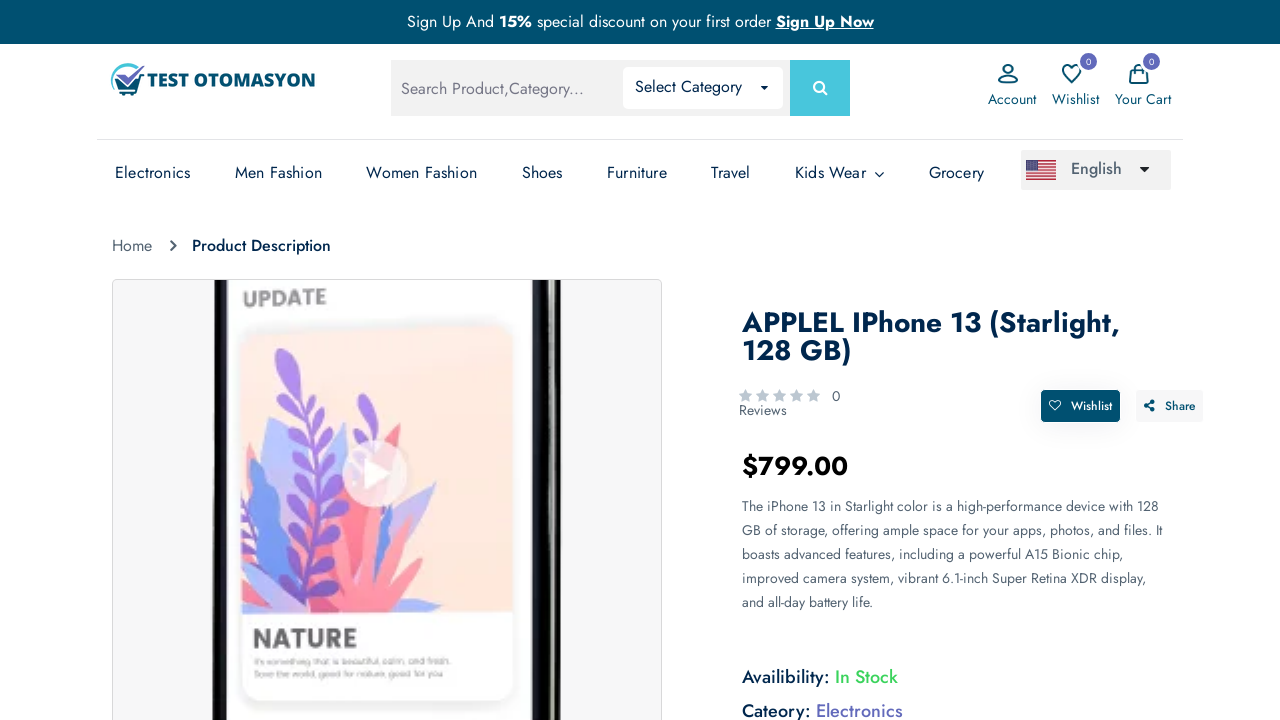